Tests checkbox functionality by verifying the checkbox count, checking selection state, and clicking to toggle a checkbox

Starting URL: https://rahulshettyacademy.com/AutomationPractice/

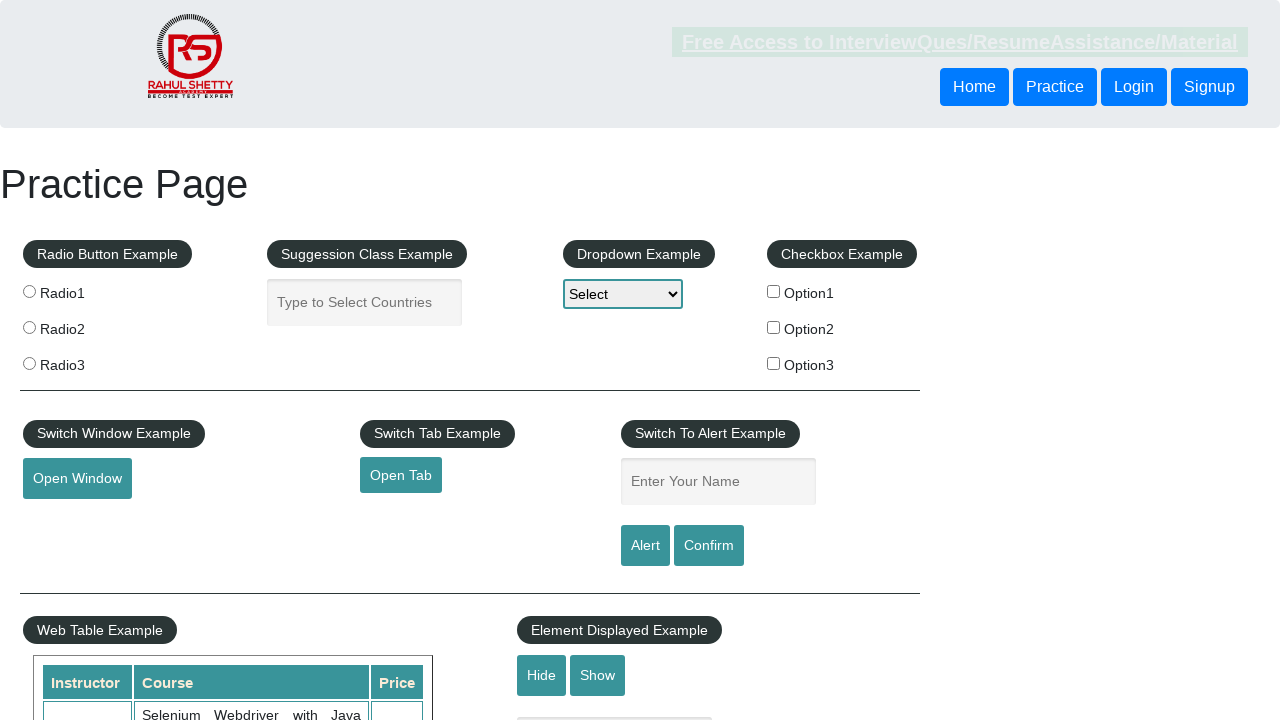

Located all checkboxes on the page
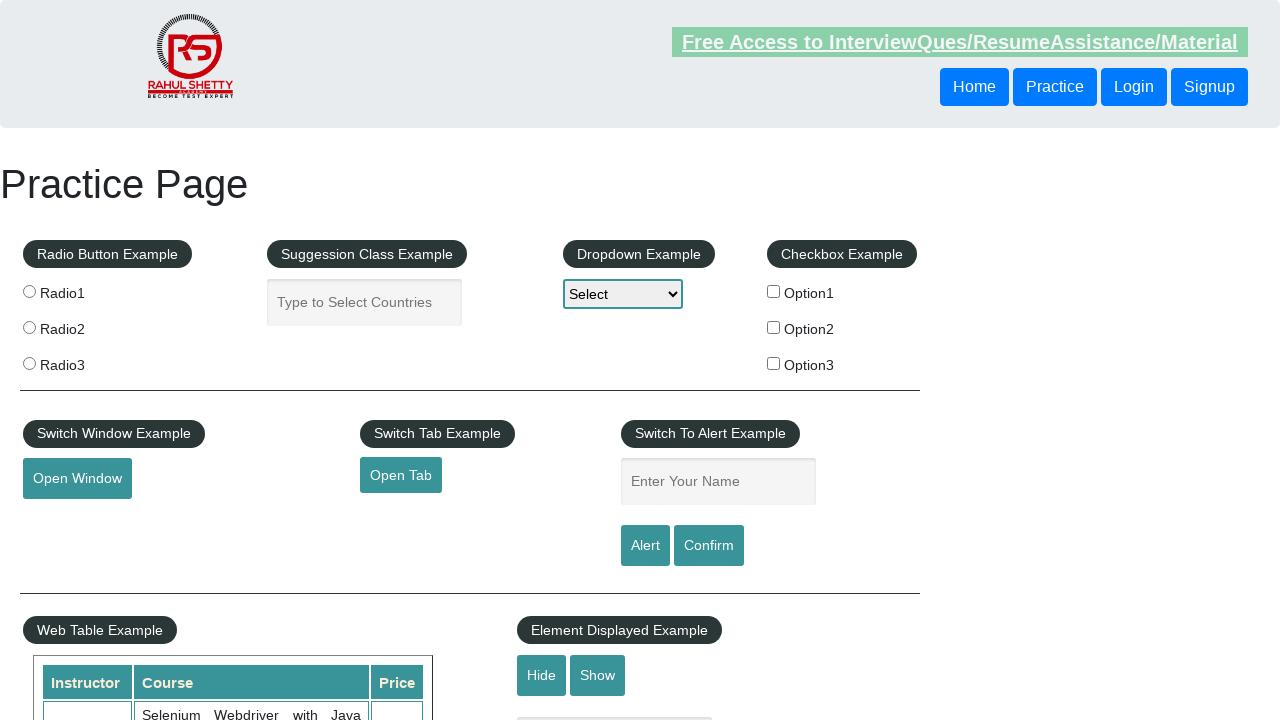

Verified that there are exactly 3 checkboxes
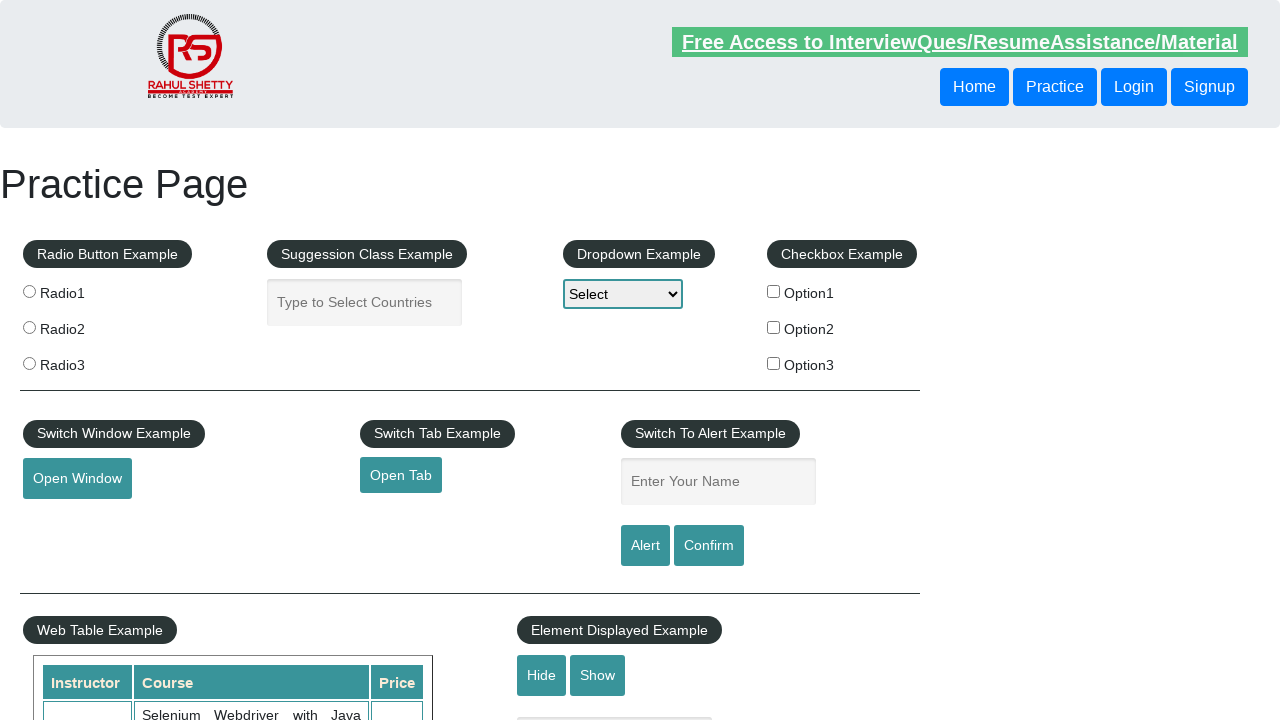

Located the first checkbox with ID checkBoxOption1
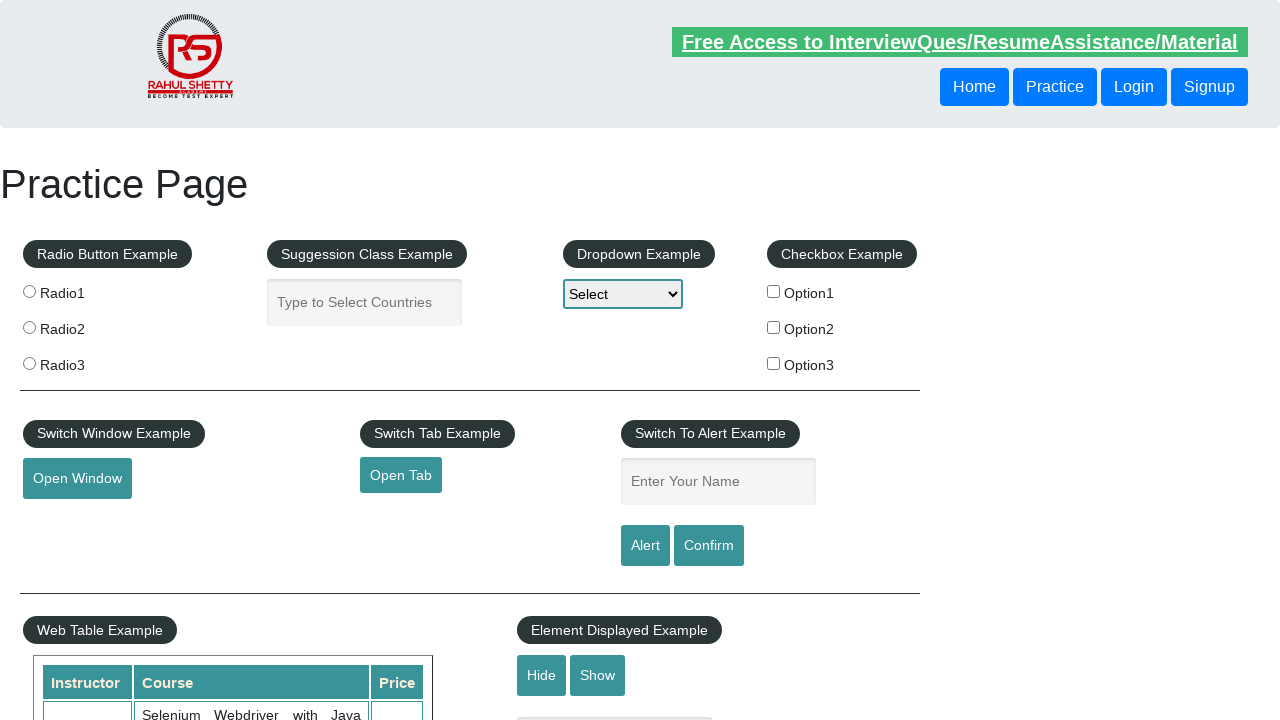

Verified that the first checkbox is not selected initially
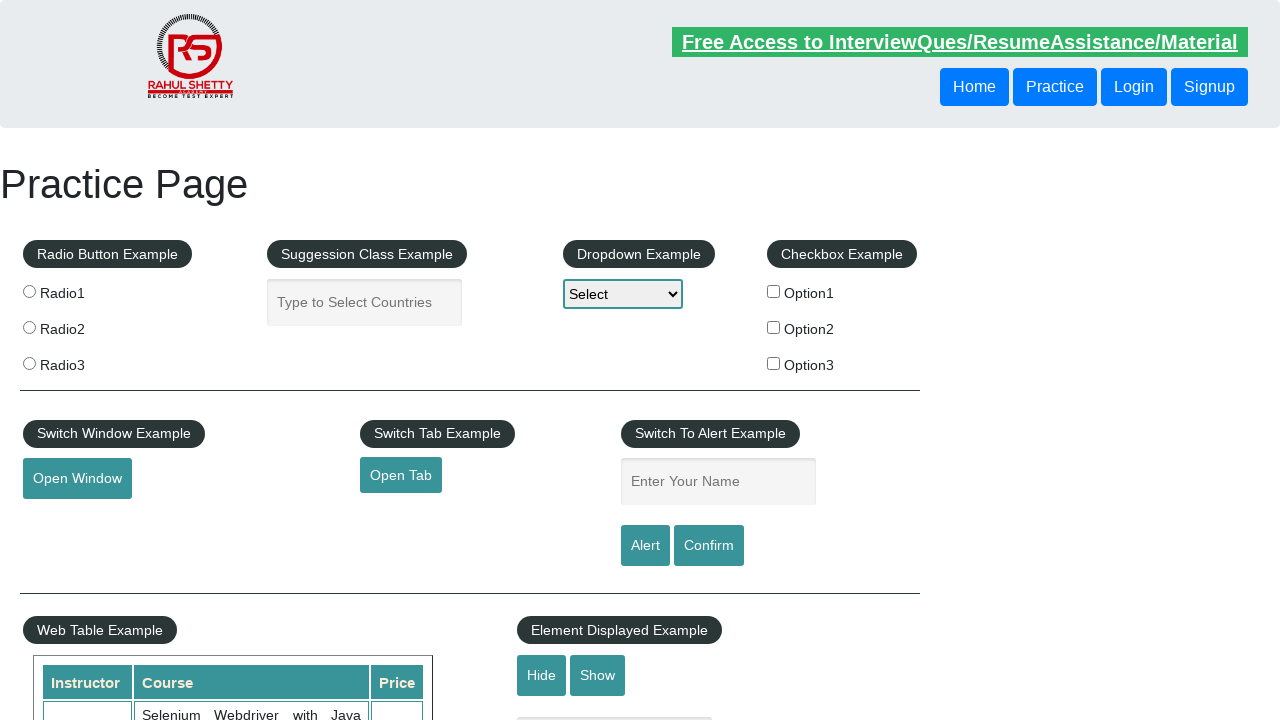

Clicked the first checkbox to toggle its selection state at (774, 291) on #checkBoxOption1
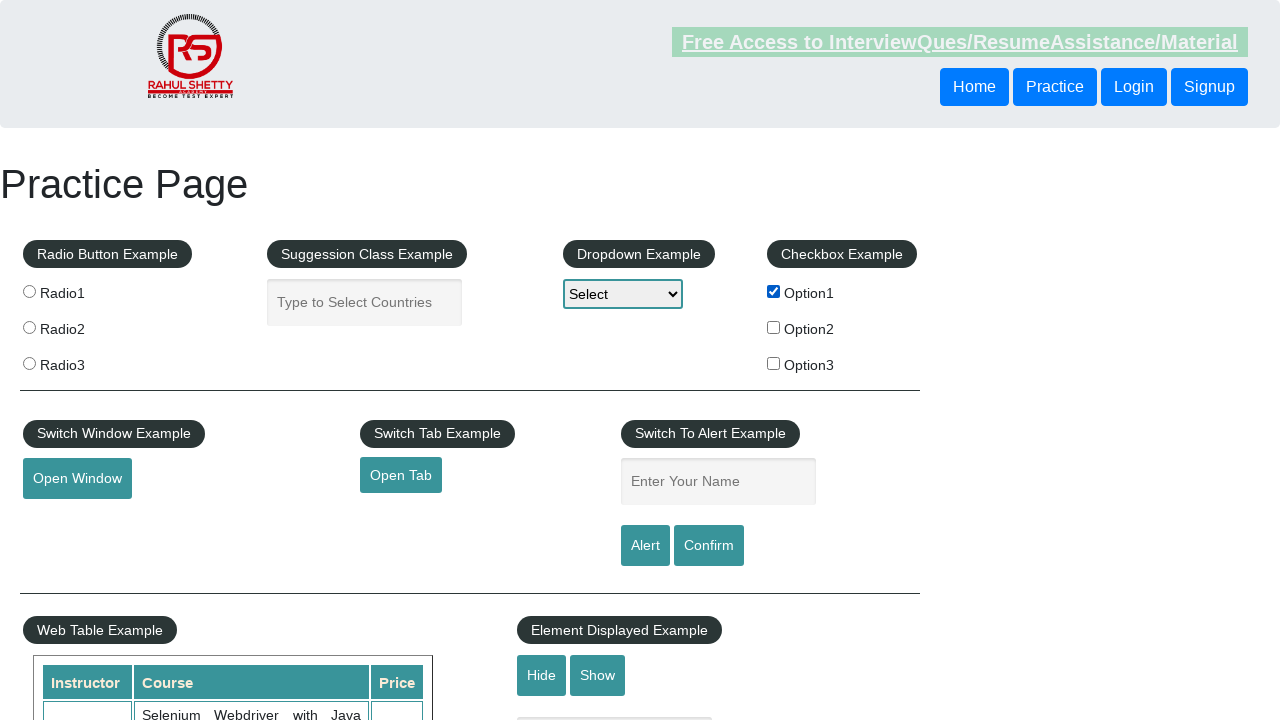

Verified that the first checkbox is now selected after clicking
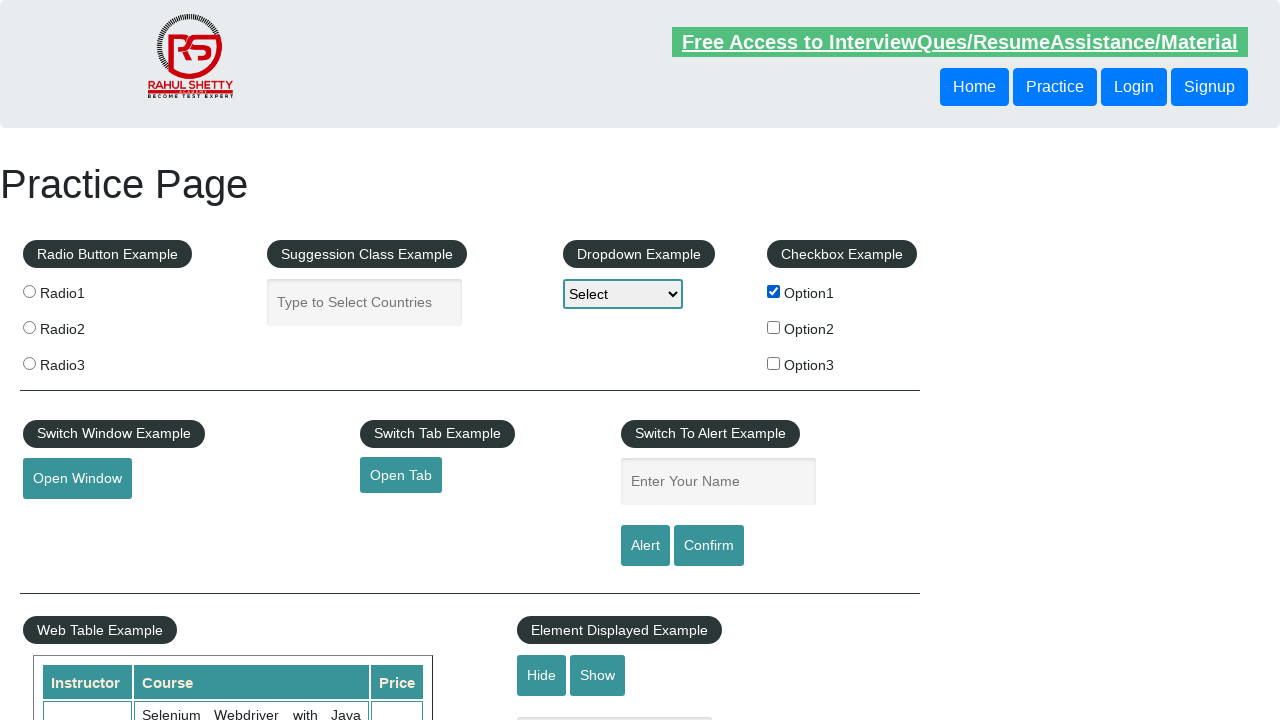

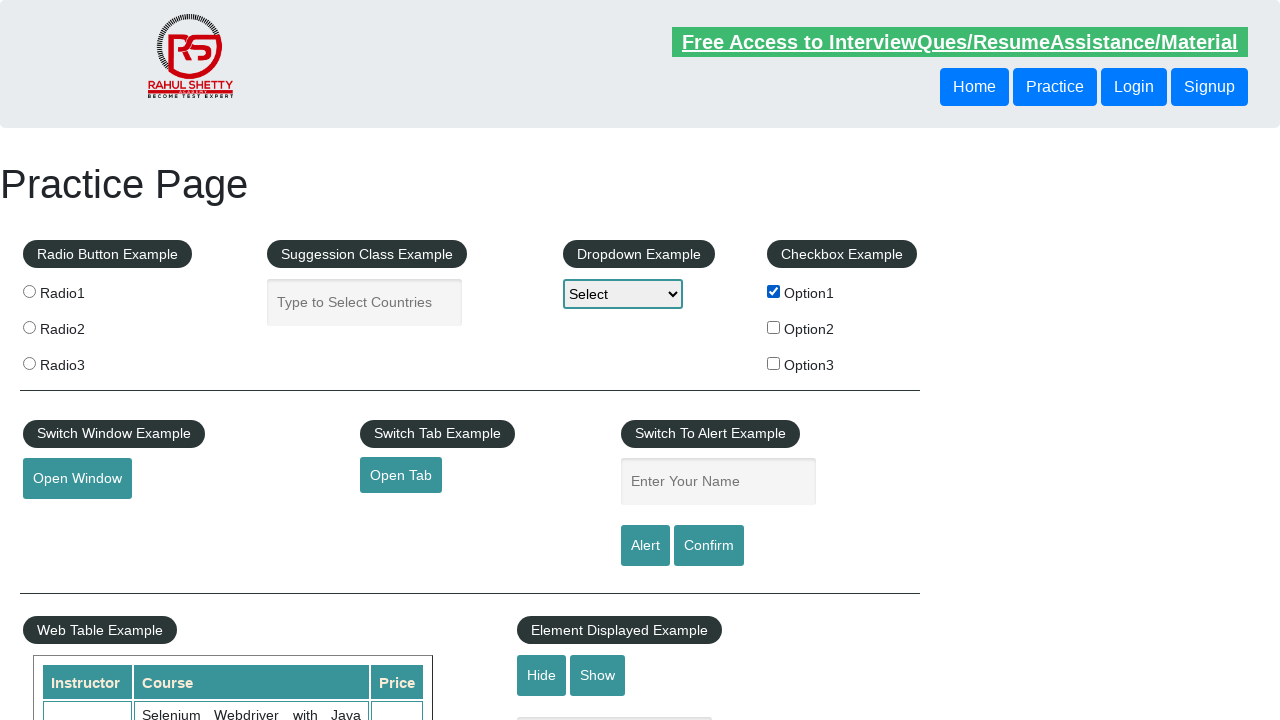